Tests a registration form by filling in required fields (first name, last name, email, phone) and submitting the form to verify successful registration

Starting URL: http://suninjuly.github.io/registration2.html

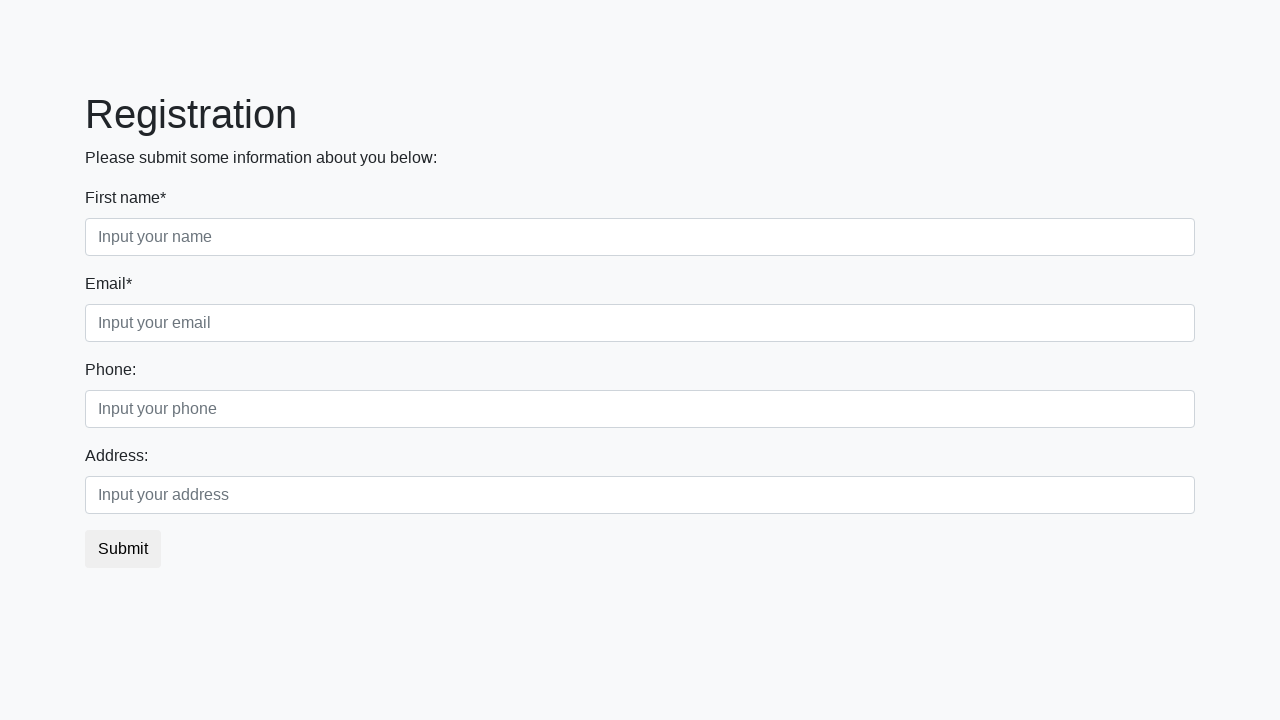

Navigated to registration form at http://suninjuly.github.io/registration2.html
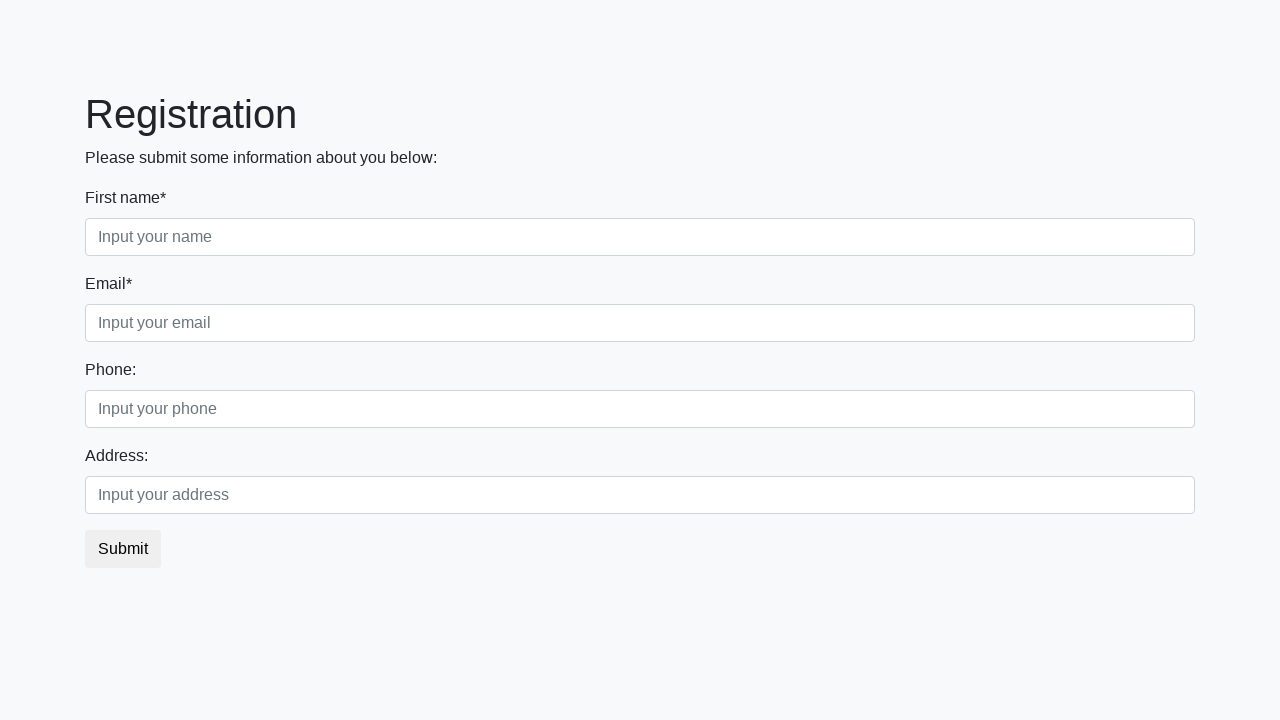

Located first name field
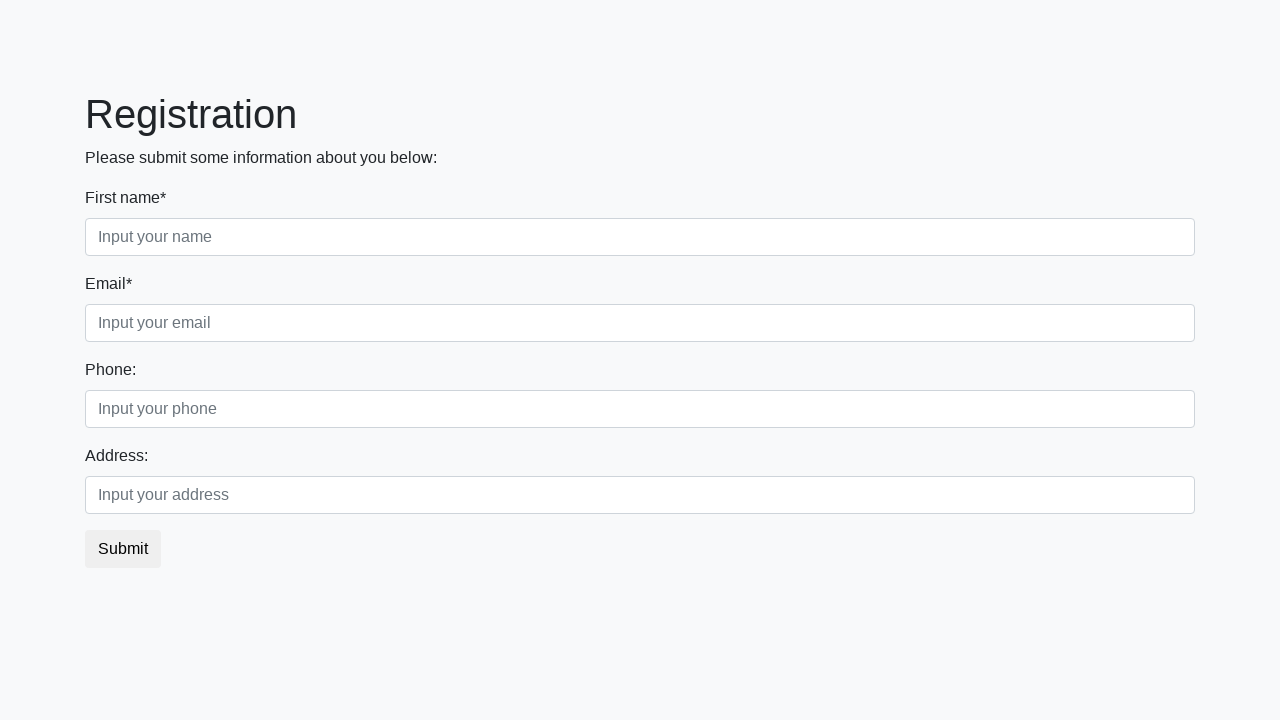

Cleared first name field on xpath=(//input[@class='form-control first'])[1]
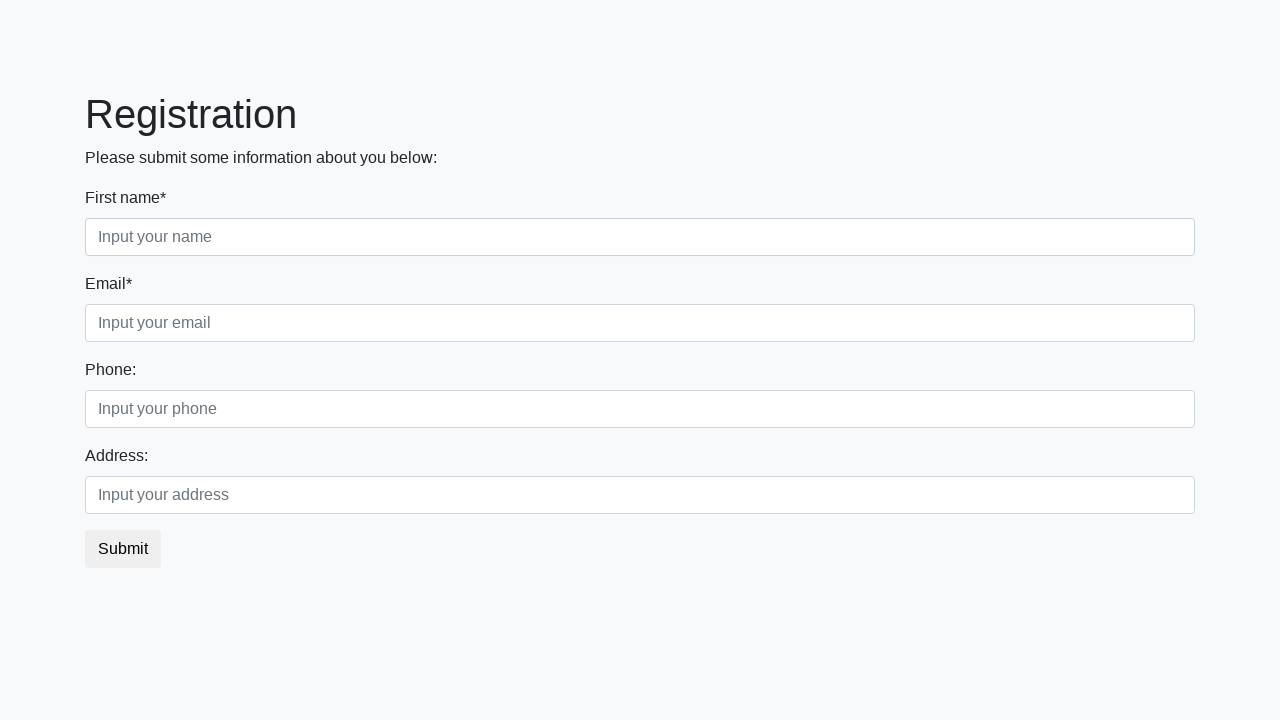

Filled first name field with 'Ivan' on xpath=(//input[@class='form-control first'])[1]
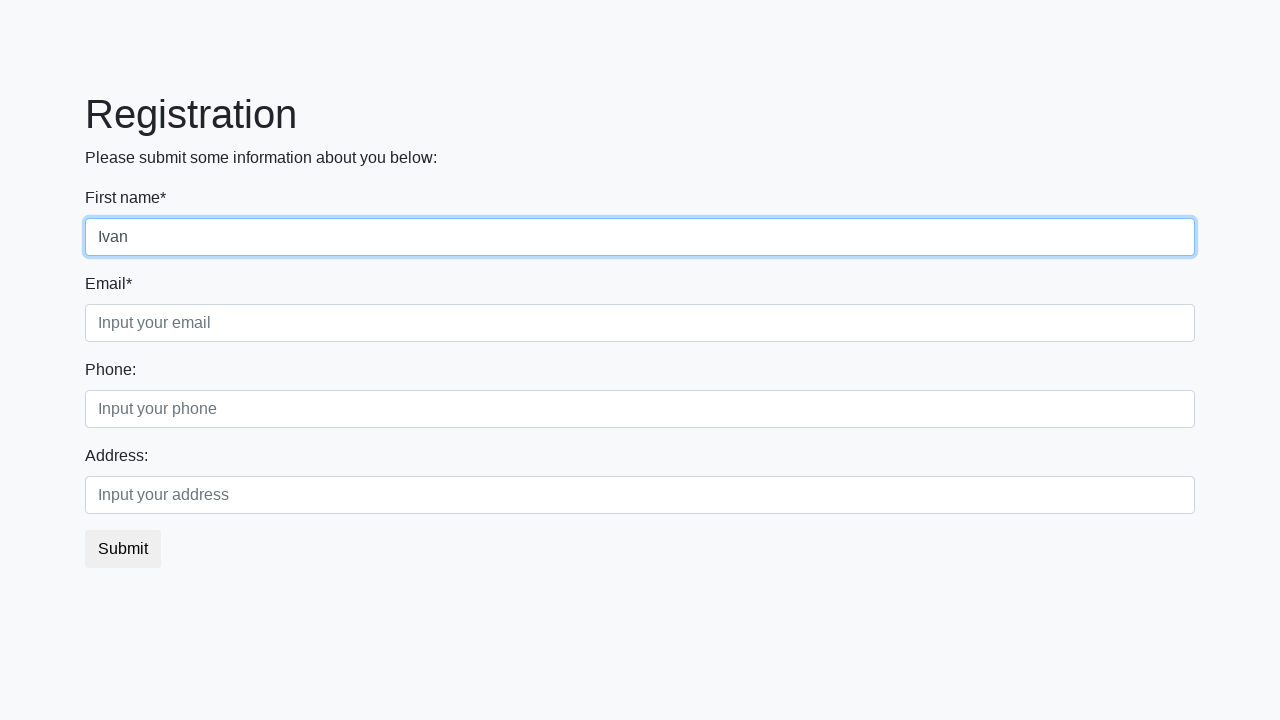

Located last name field
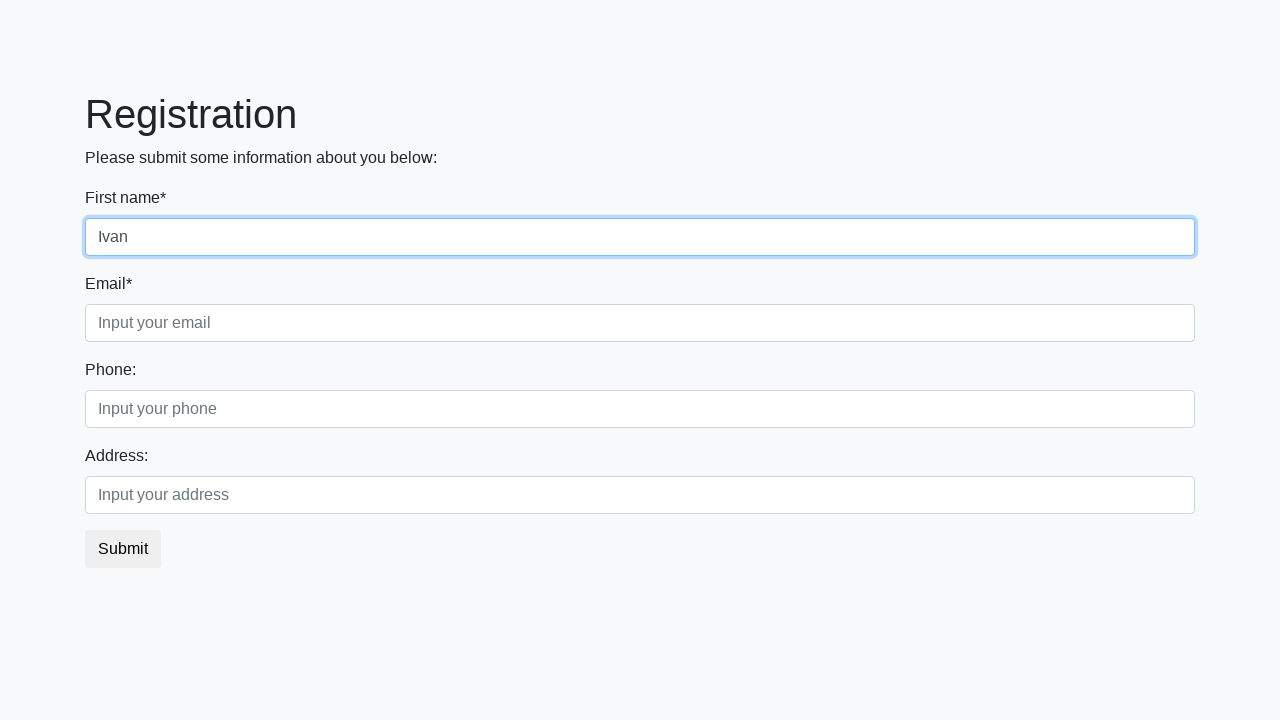

Cleared last name field on xpath=(//input[@class='form-control second'])[1]
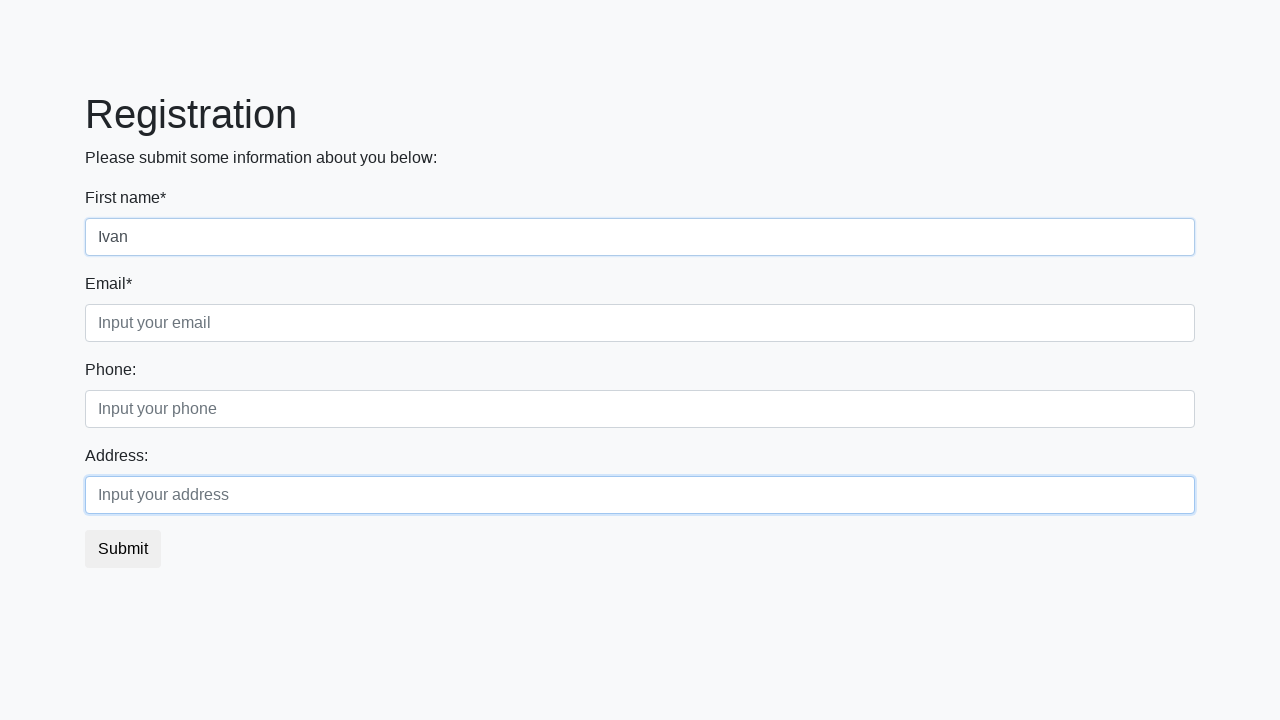

Filled last name field with 'Petrov' on xpath=(//input[@class='form-control second'])[1]
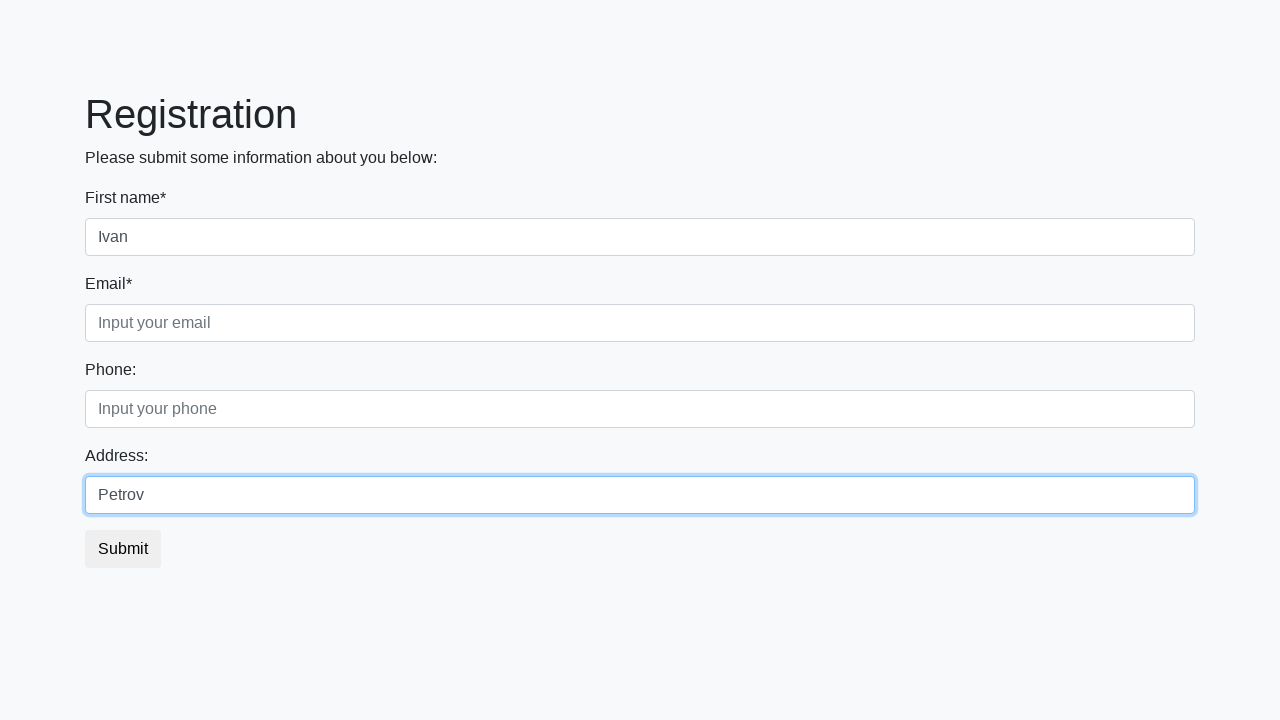

Located email field
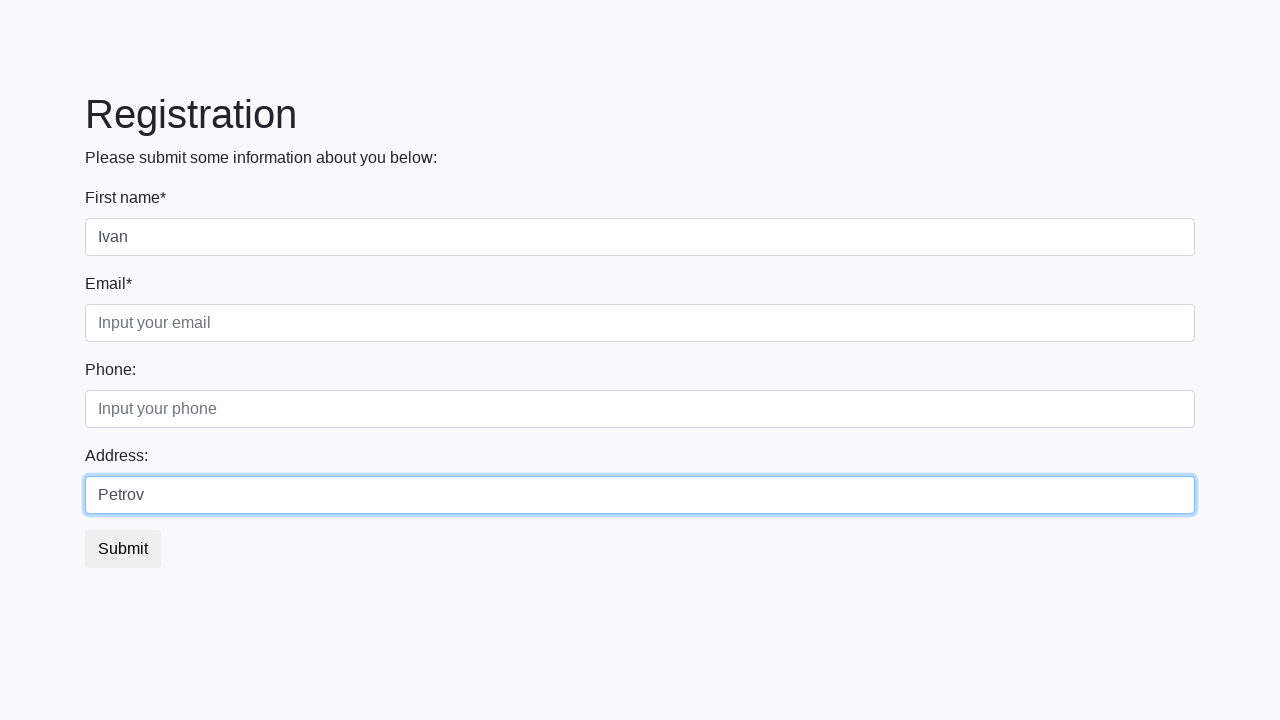

Cleared email field on xpath=(//input[@class='form-control third'])[1]
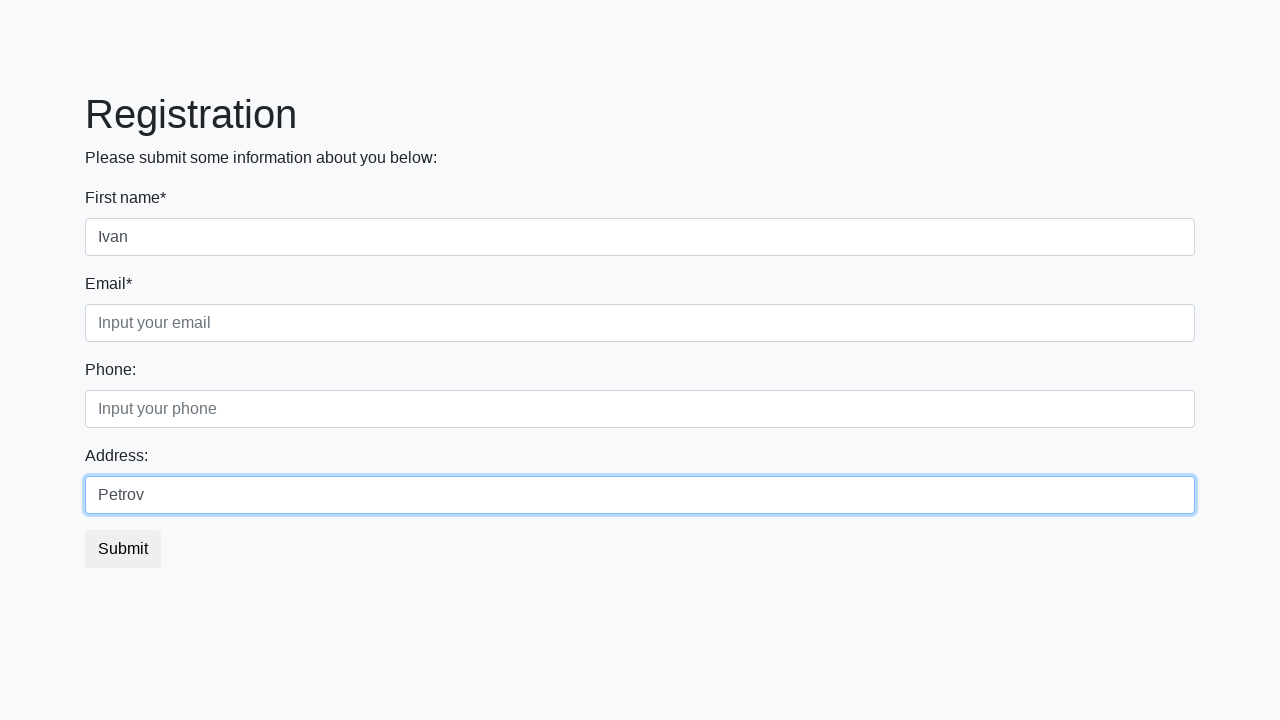

Filled email field with 'ddd@dd.ddd' on xpath=(//input[@class='form-control third'])[1]
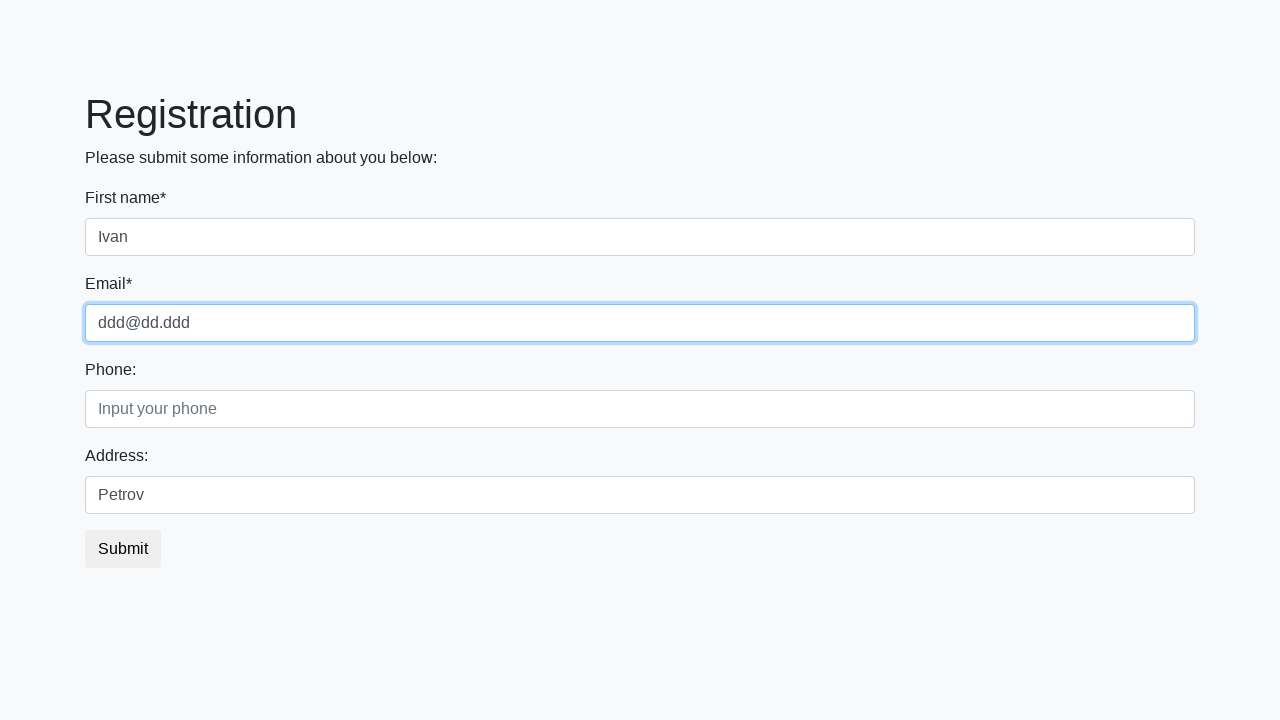

Located phone field
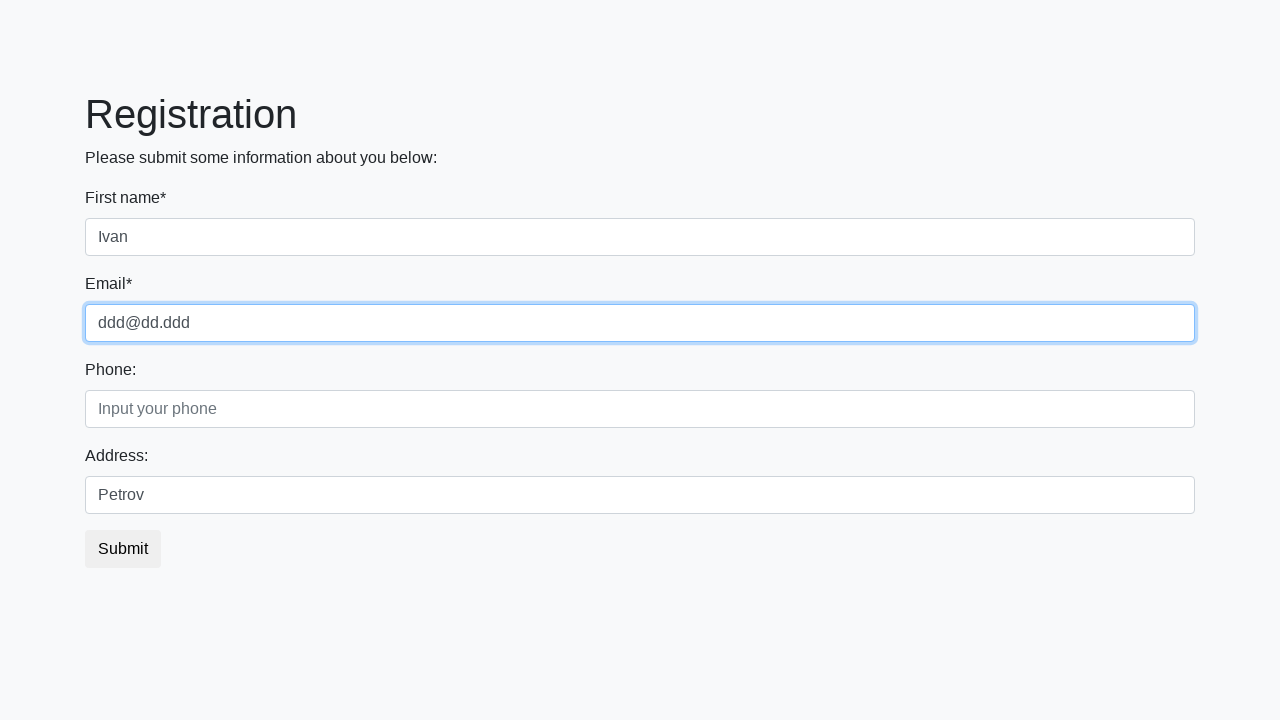

Cleared phone field on xpath=(//input[@class='form-control first'])[2]
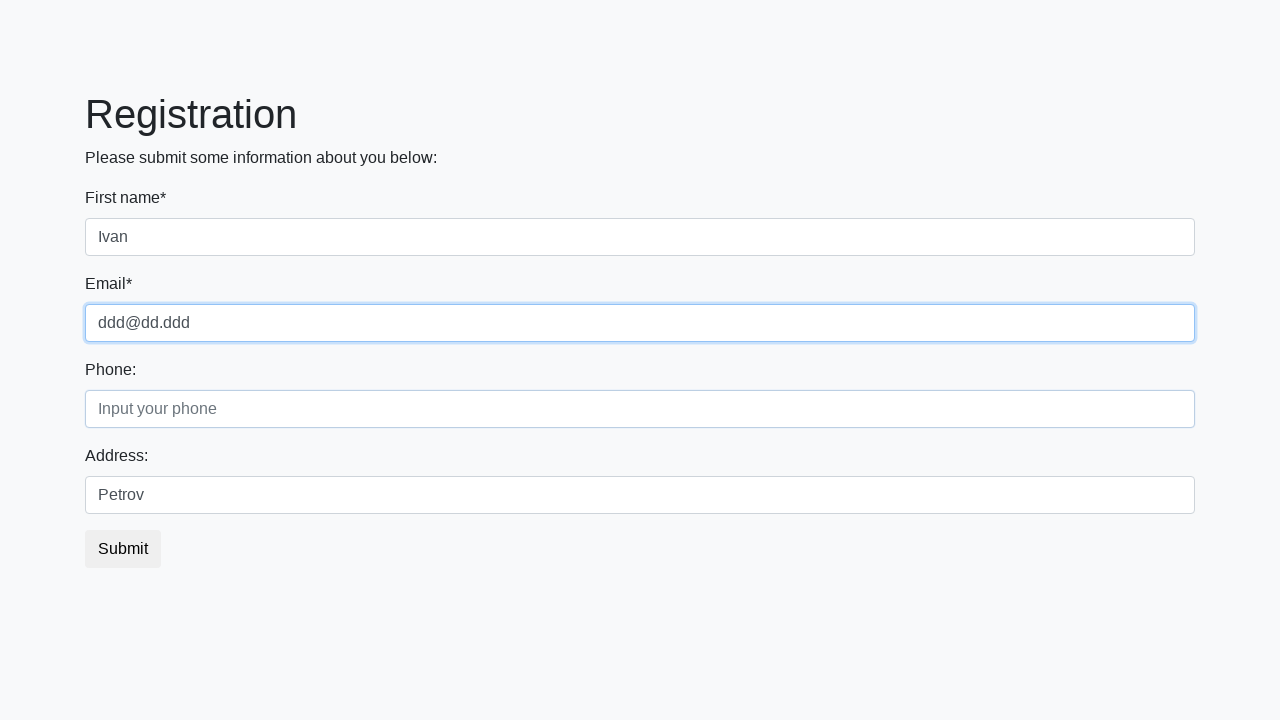

Filled phone field with '4074354433' on xpath=(//input[@class='form-control first'])[2]
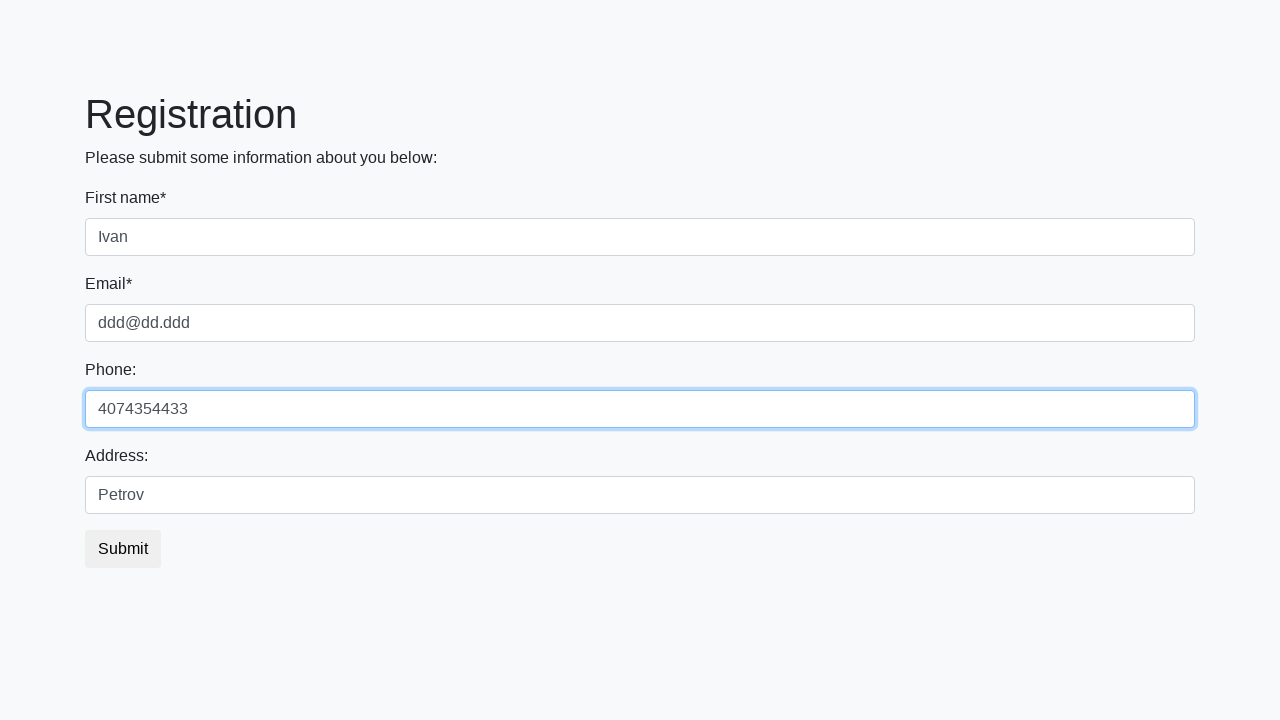

Clicked submit button to submit registration form at (123, 549) on button.btn
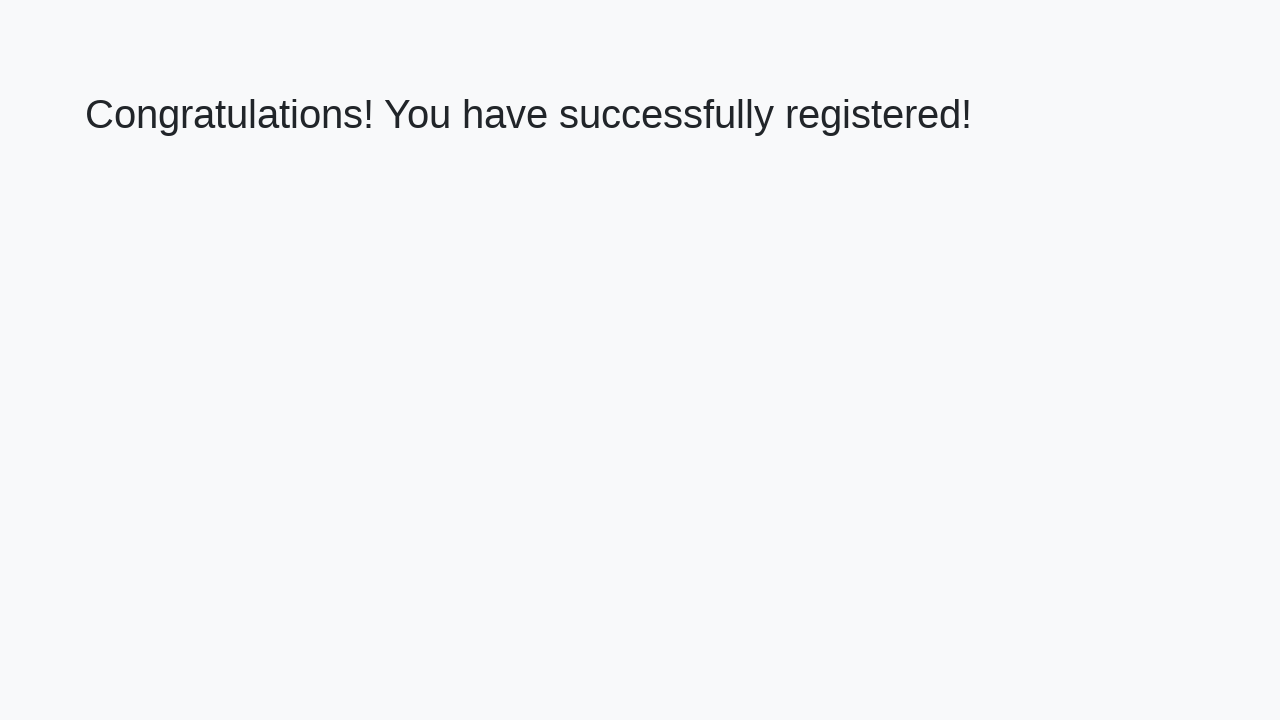

Success page loaded - h1 element appeared
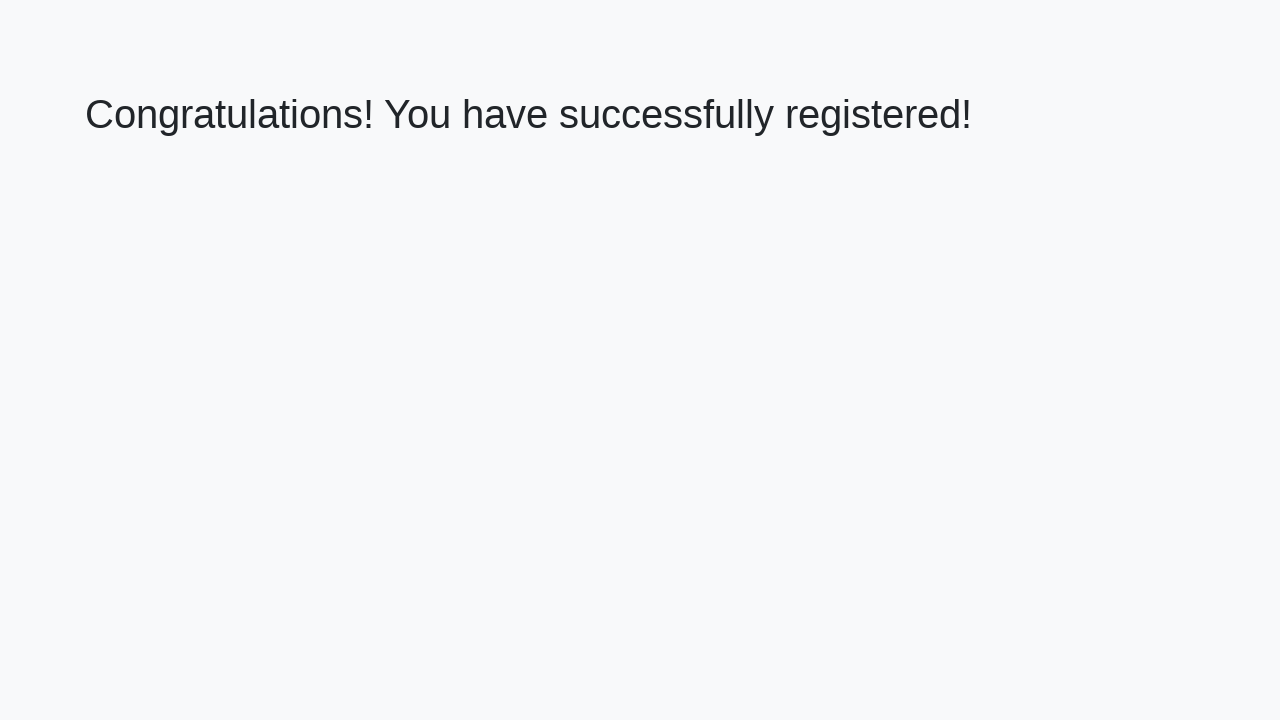

Retrieved success message text
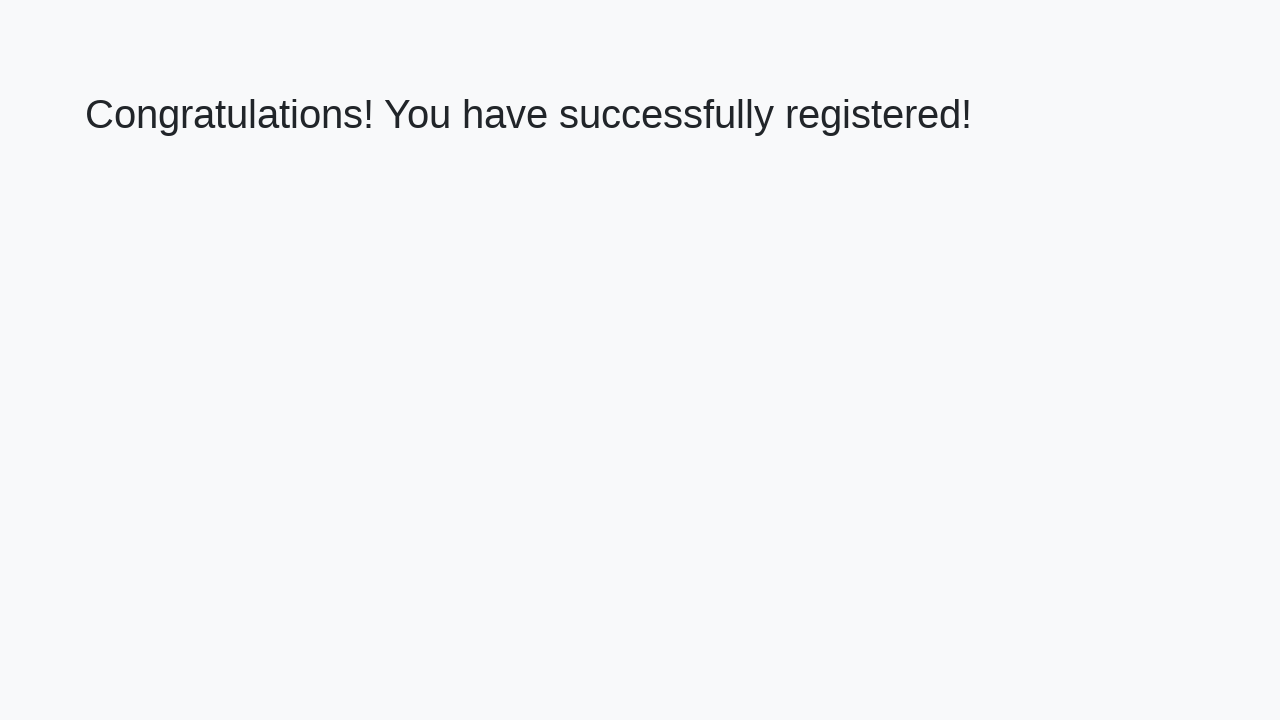

Verified registration success message matches expected text
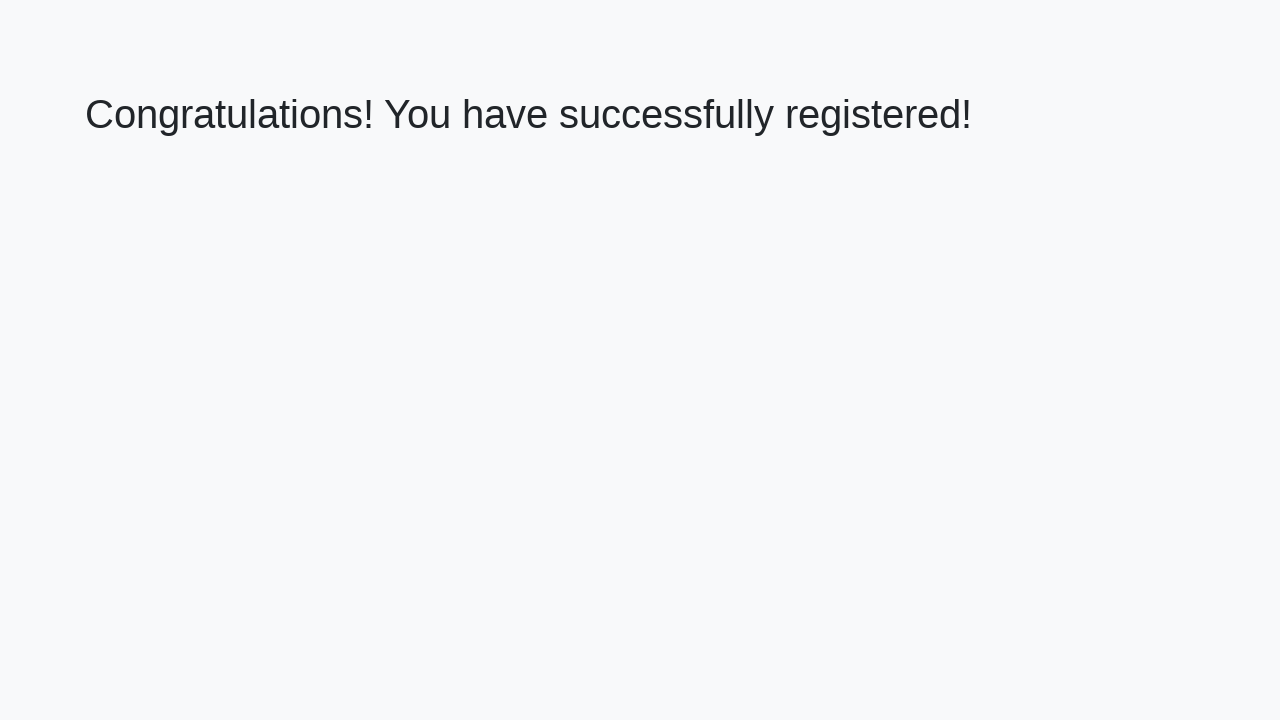

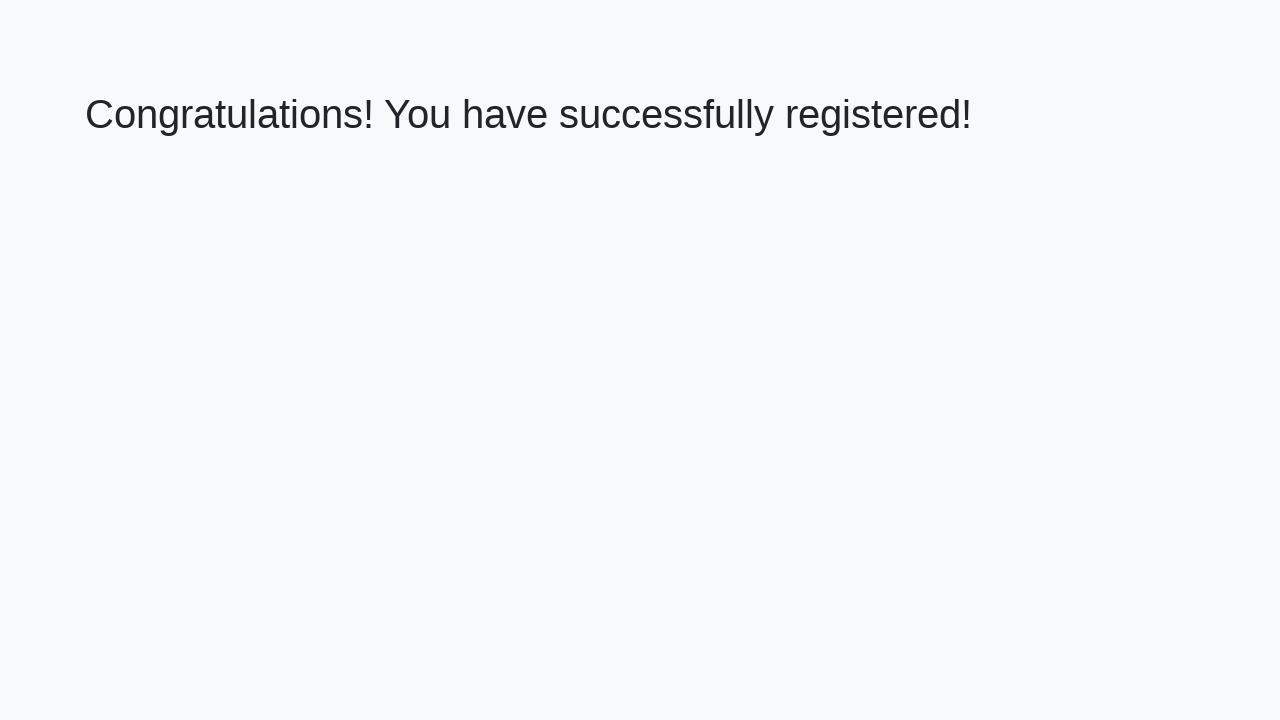